Tests interaction with nested iframes by clicking a tab, switching through multiple frame contexts, and filling a text input within the innermost iframe

Starting URL: https://demo.automationtesting.in/Frames.html

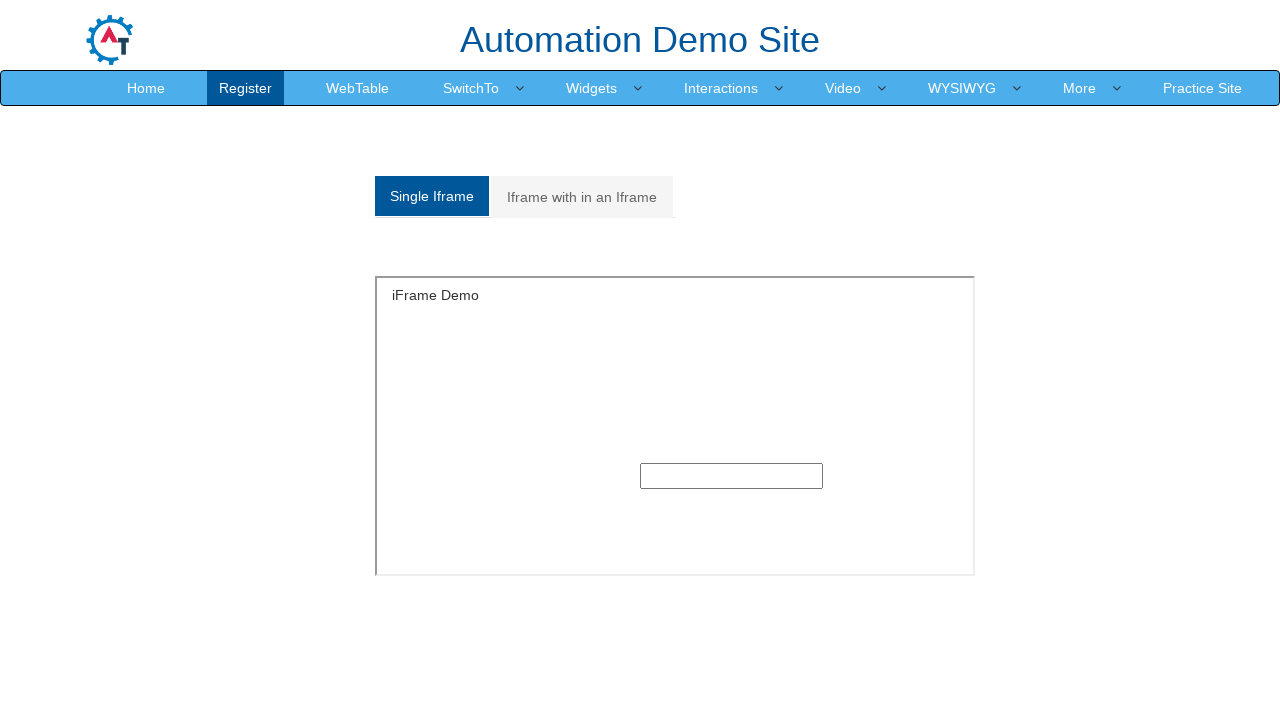

Clicked on 'Iframe with in an Iframe' tab at (582, 197) on xpath=//a[text()='Iframe with in an Iframe']
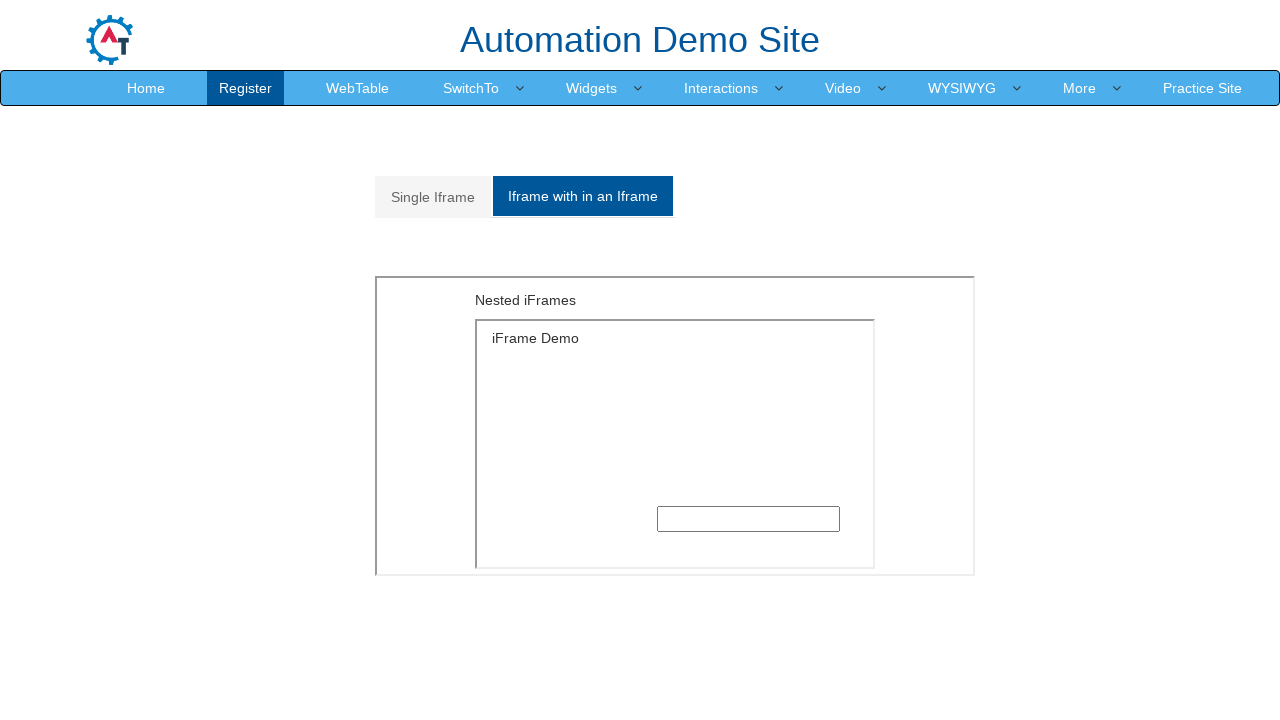

Located outer iframe with MultipleFrames source
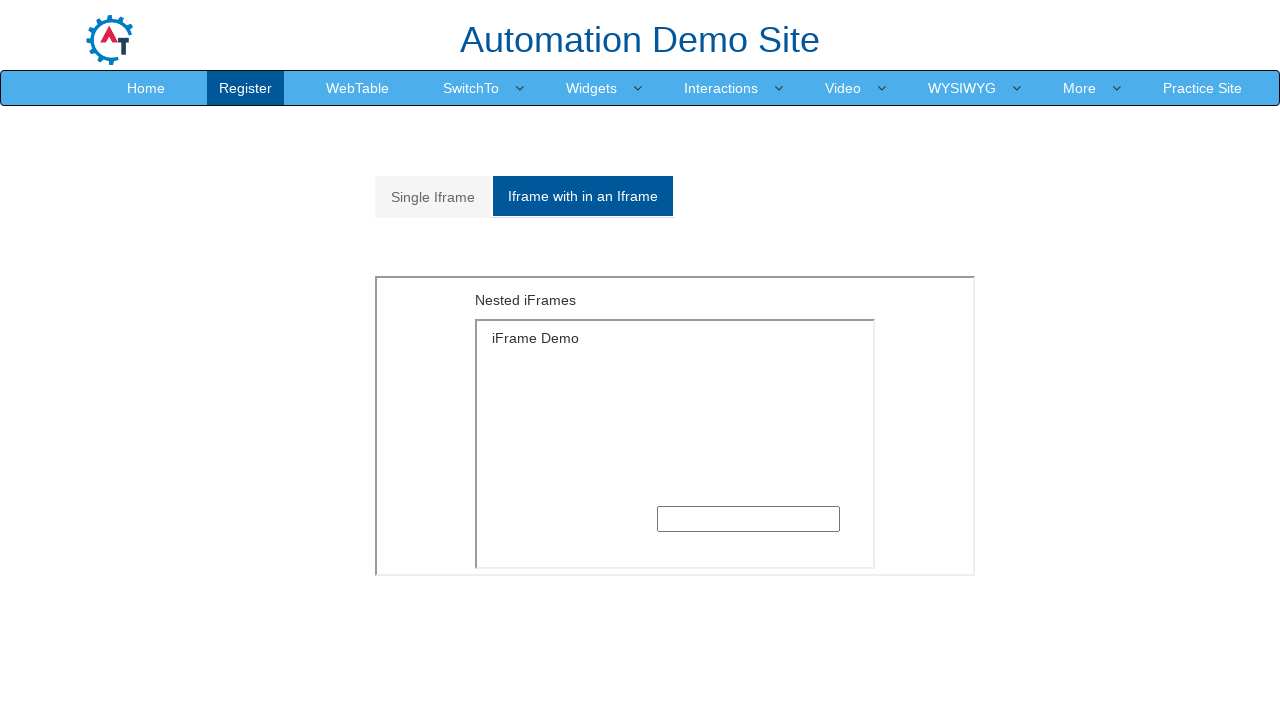

Located inner iframe with SingleFrame source within outer iframe
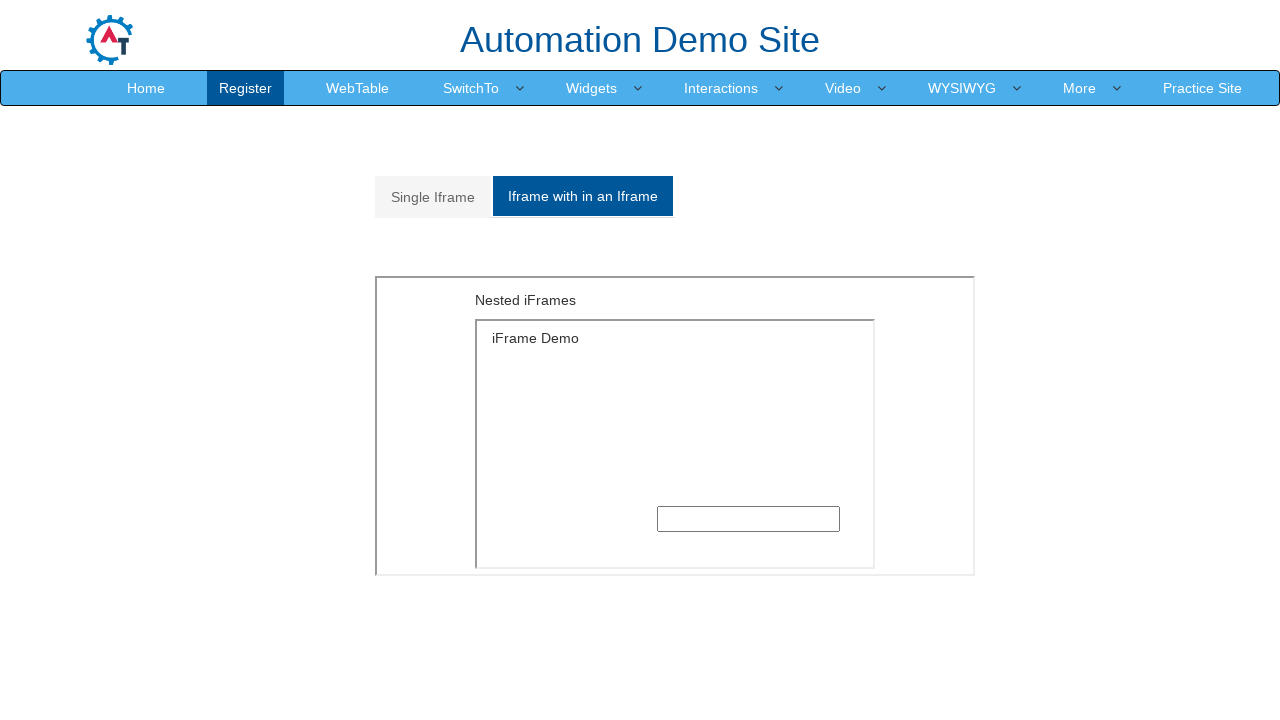

Filled text input in nested iframe with 'hello' on xpath=//iframe[contains(@src, 'MultipleFrames')] >> internal:control=enter-frame
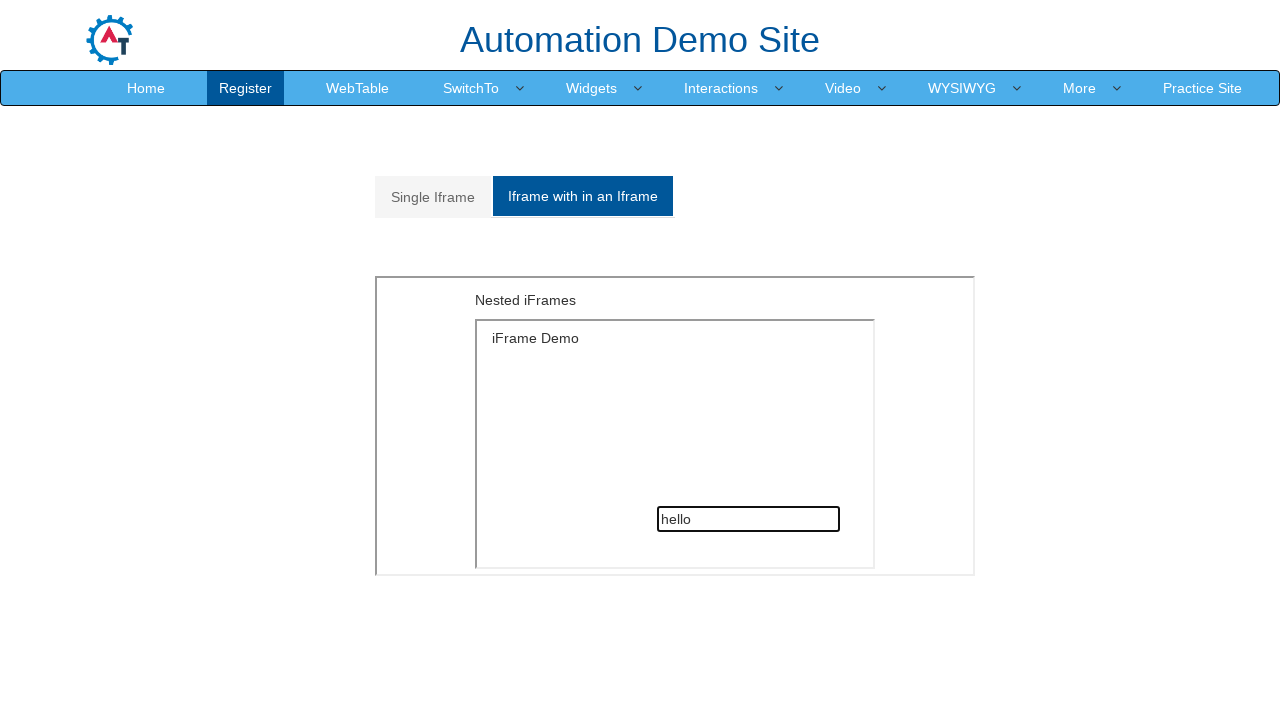

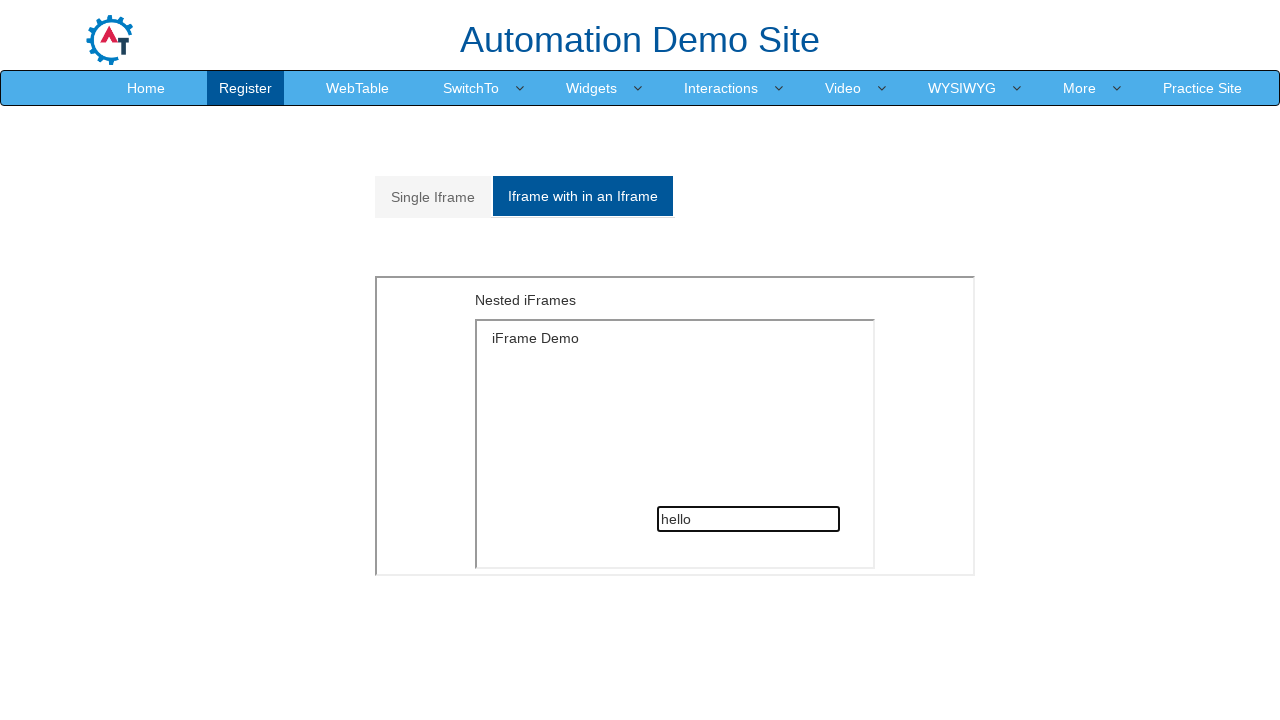